Tests login form validation when username is provided but password field is left empty

Starting URL: https://www.demoblaze.com/

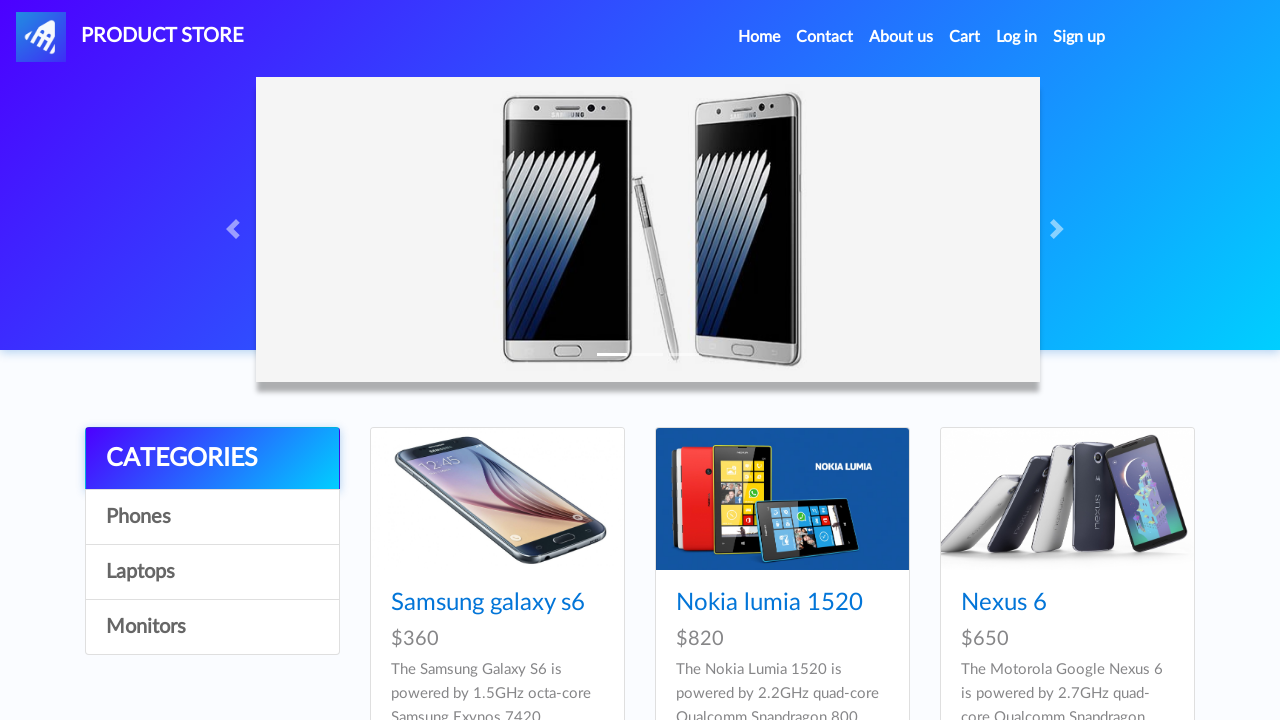

Clicked on Log in link at (1017, 37) on xpath=//a[text()='Log in']
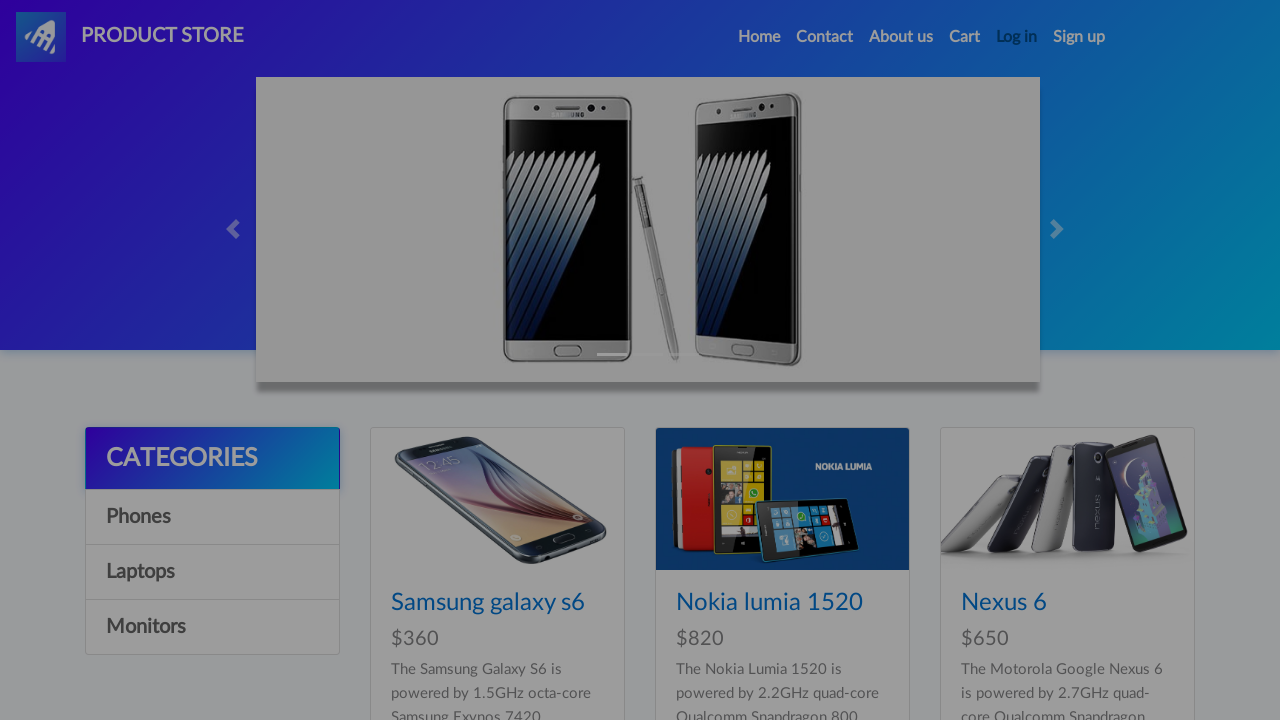

Login modal appeared with username input field visible
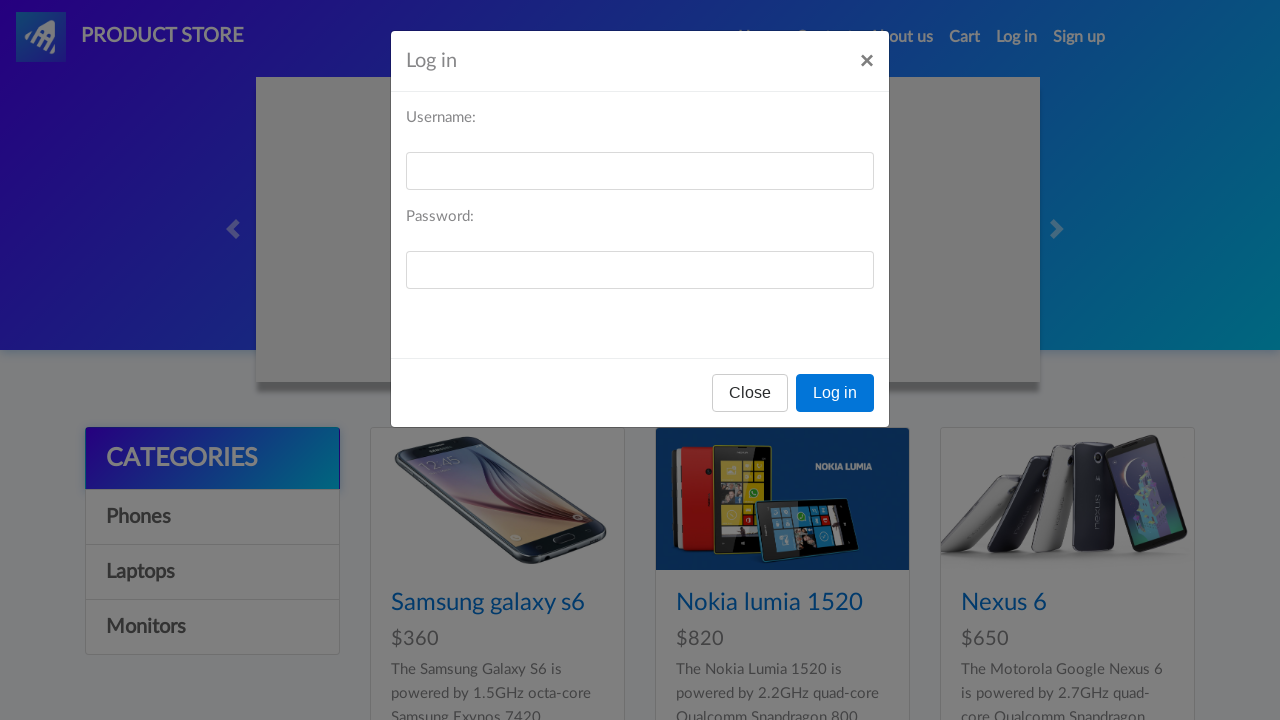

Filled username field with 'Thamizhini Athiappan' on //input[@id='loginusername']
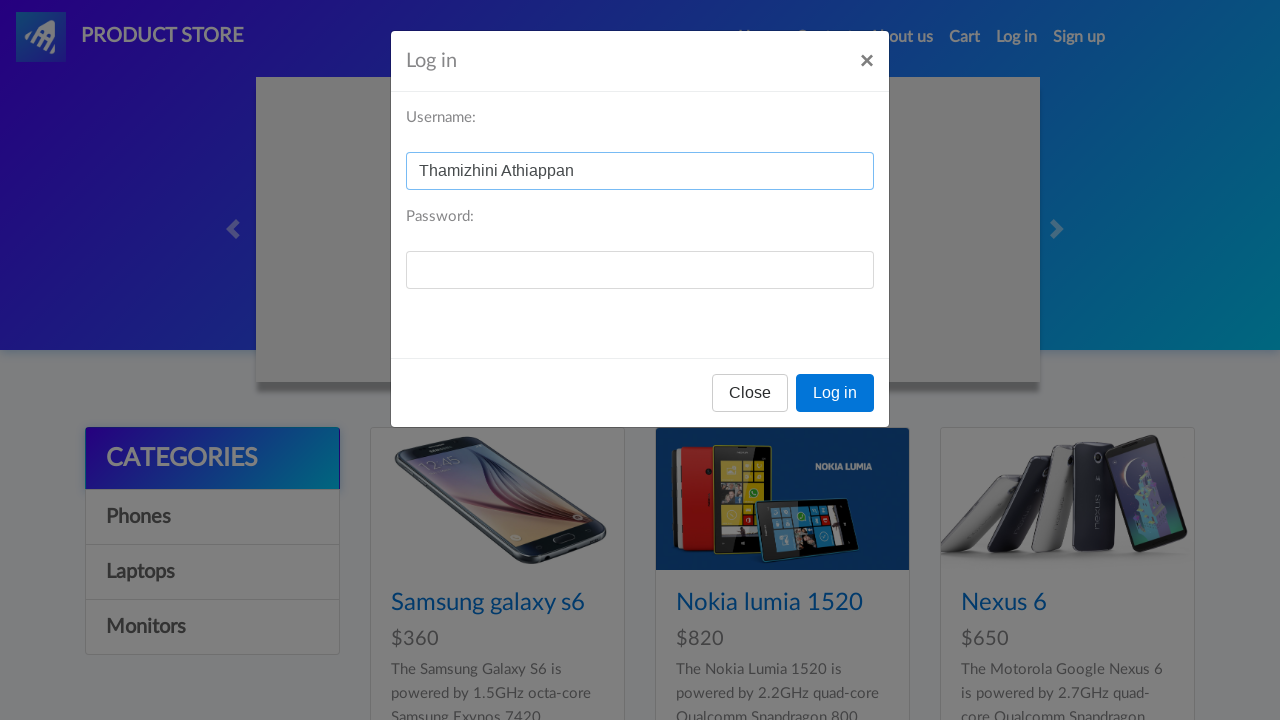

Clicked Log in button with empty password field at (835, 393) on xpath=//button[text()='Log in']
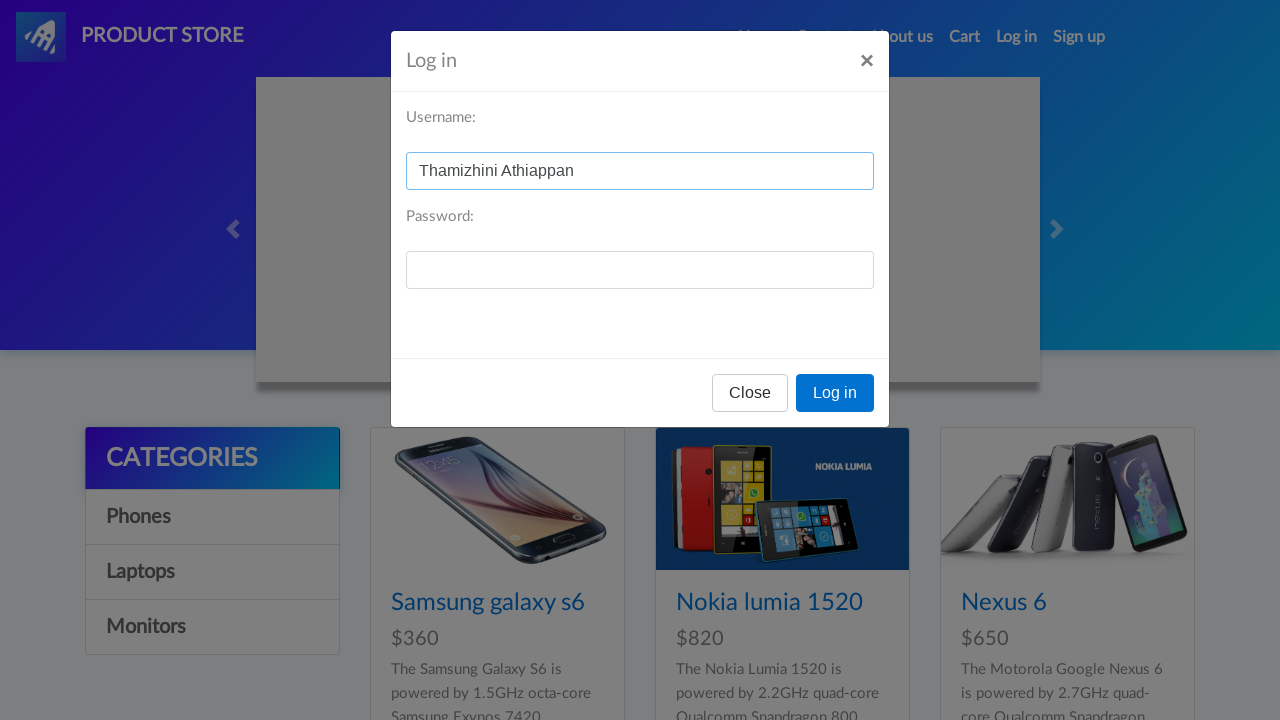

Alert dialog handler registered and accepted
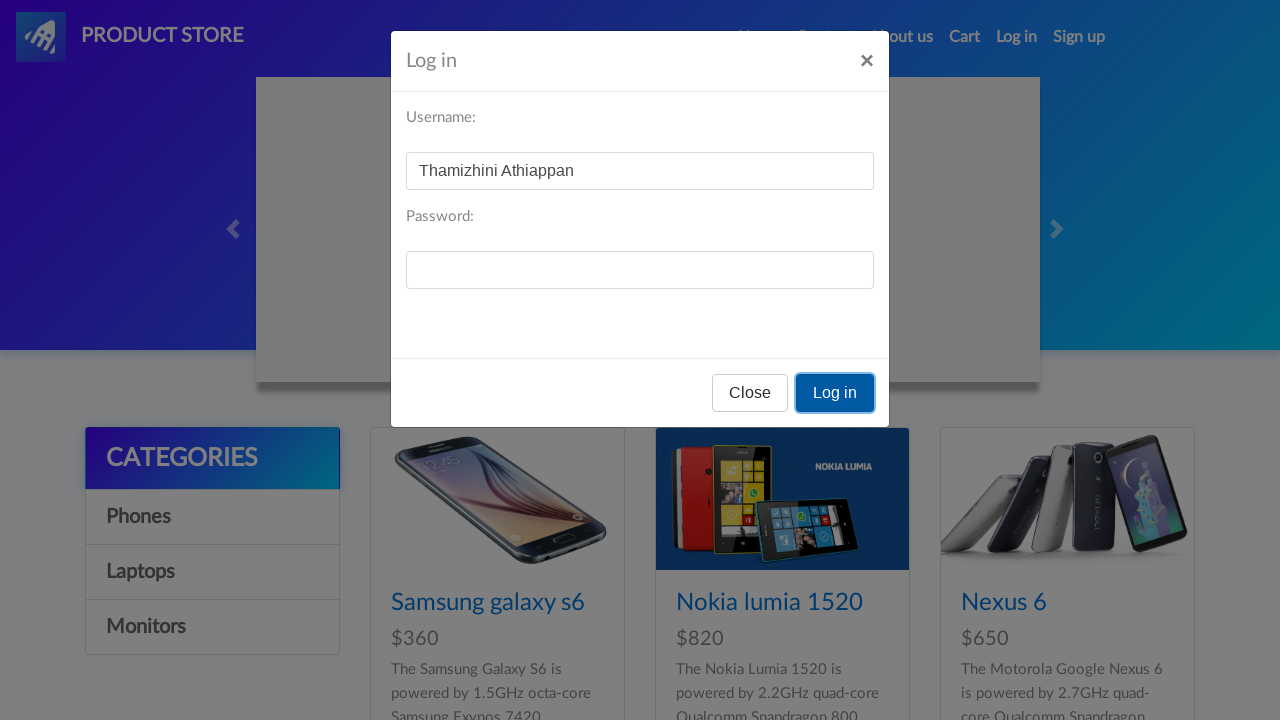

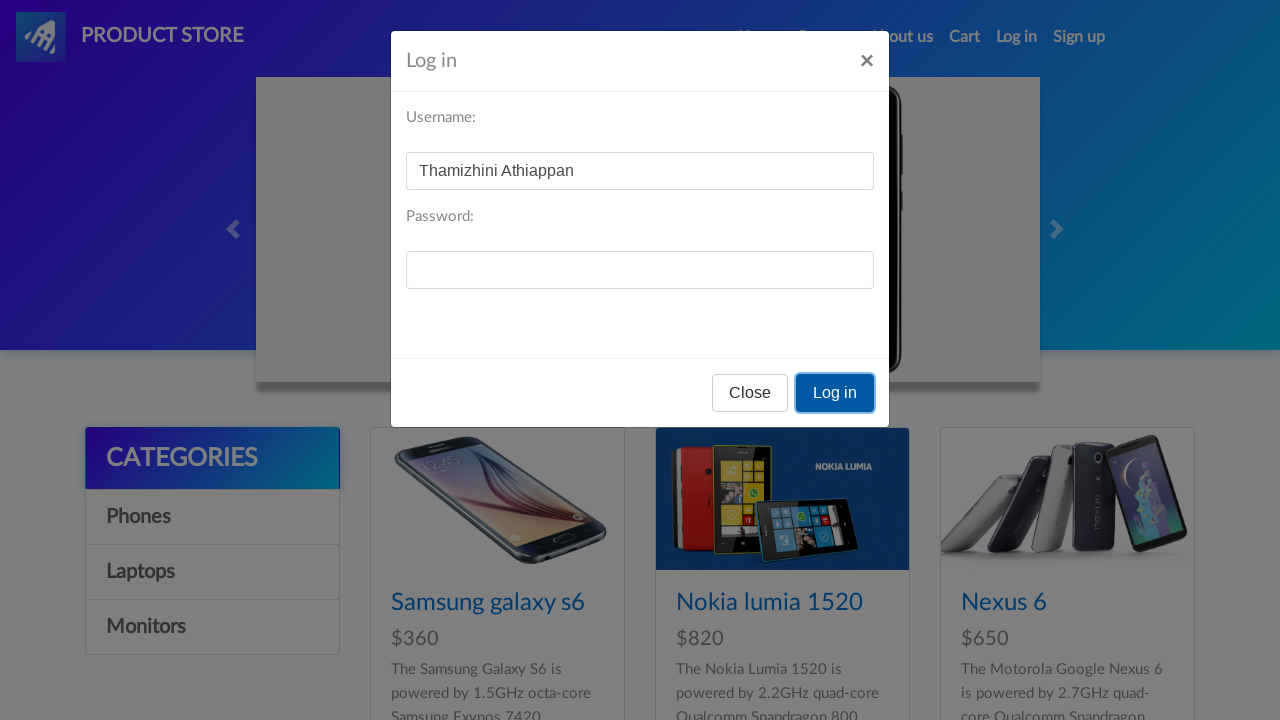